Tests the sorting functionality on a men's clothing page by selecting "Name (A-Z)" from a dropdown menu and verifying that products are displayed in alphabetical order.

Starting URL: https://adoring-pasteur-3ae17d.netlify.app/mens.html

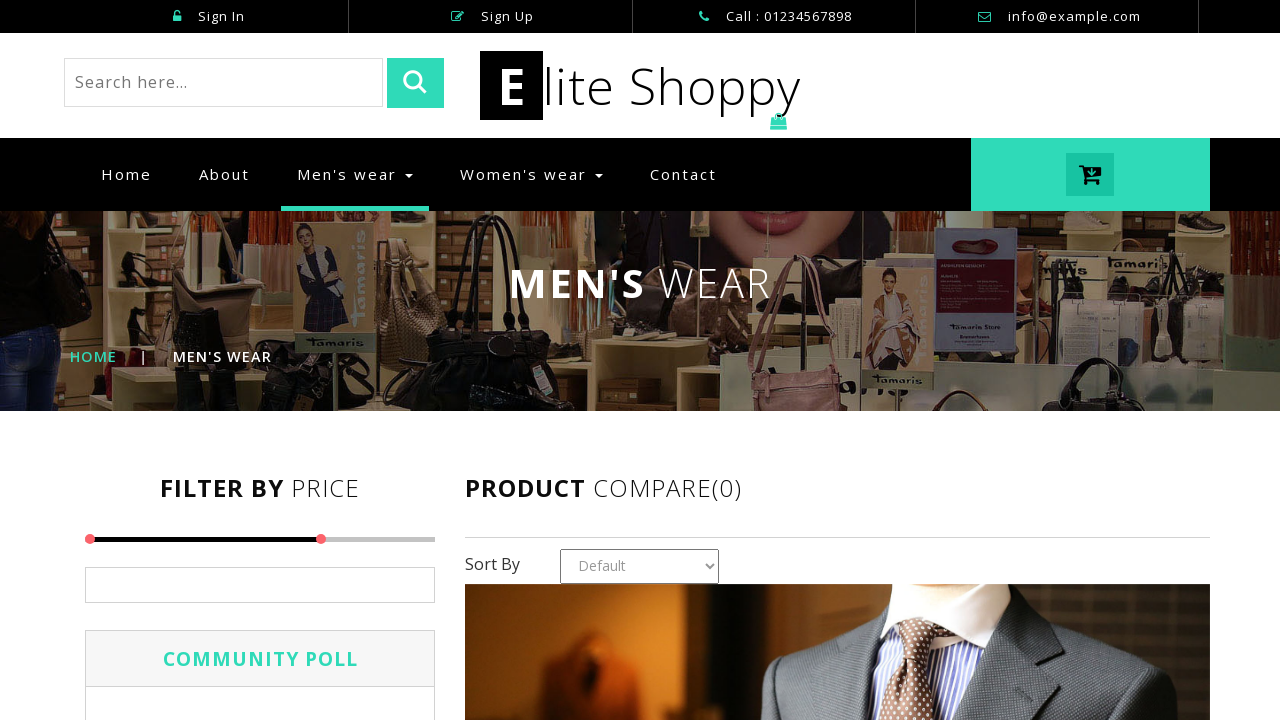

Waited for products to load on men's wear page
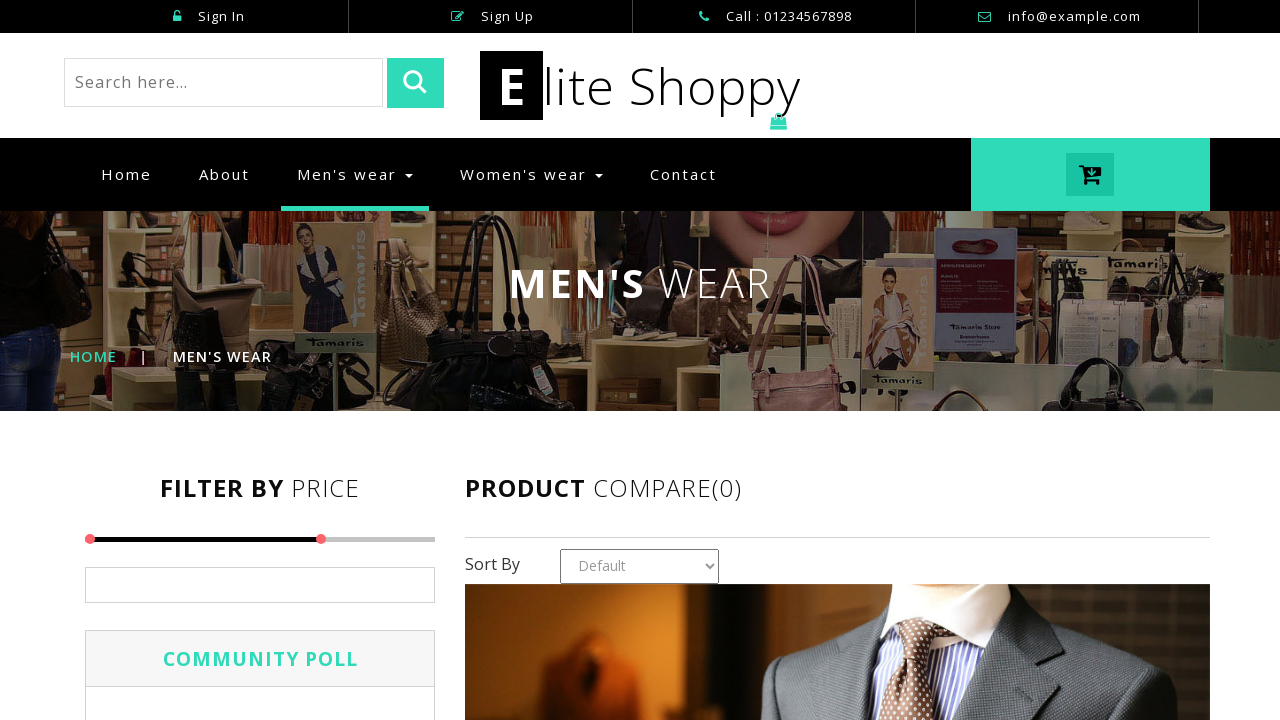

Selected 'Name(A - Z)' from sort dropdown menu on #country1
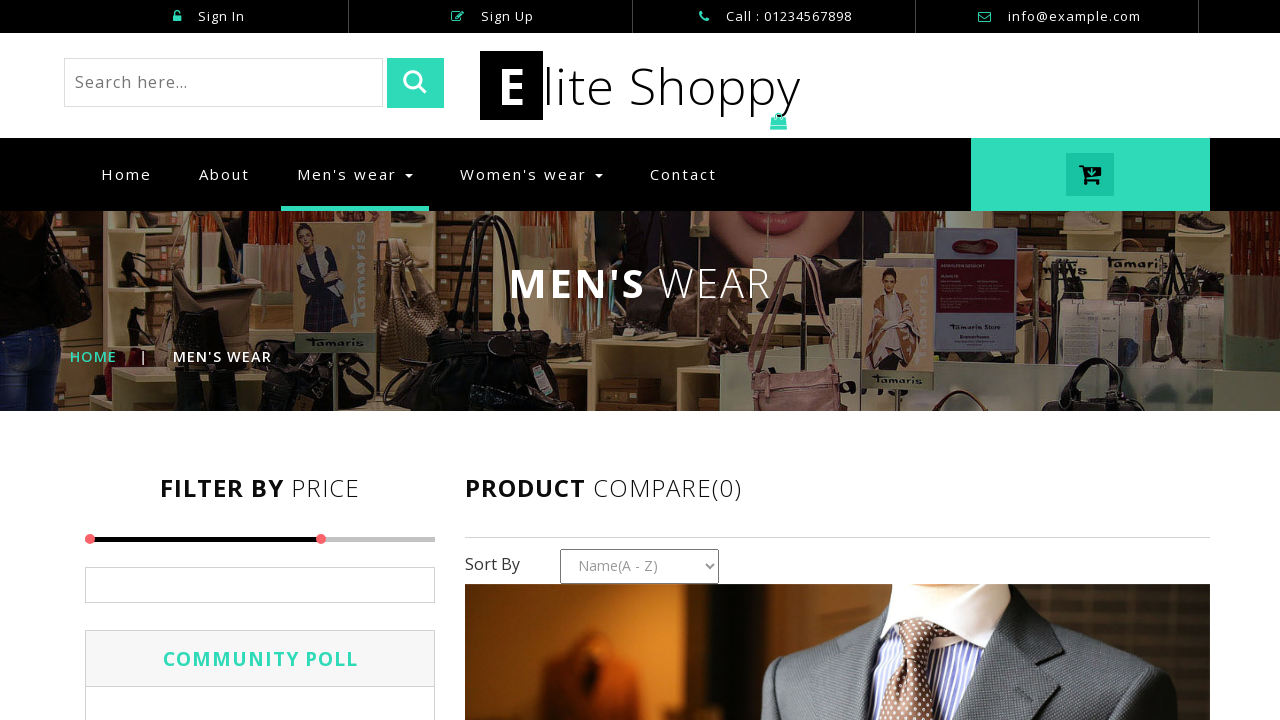

Waited for sorting to take effect
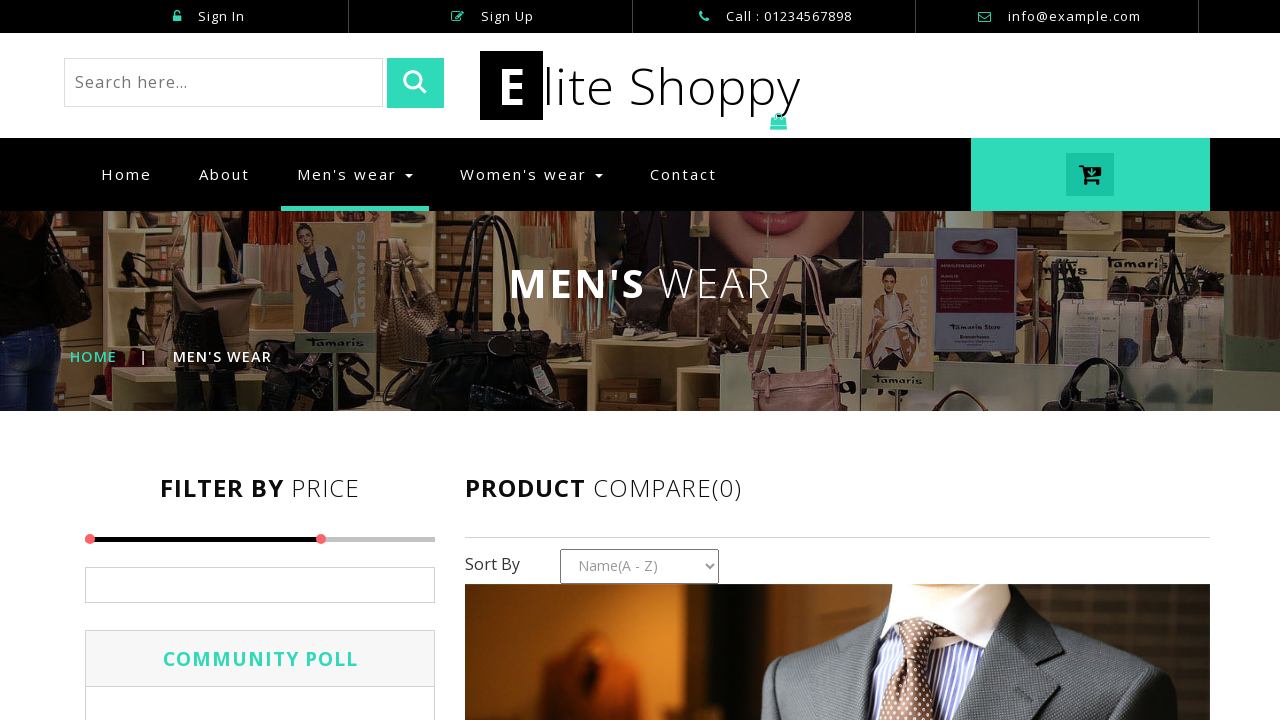

Verified products are displayed after sorting
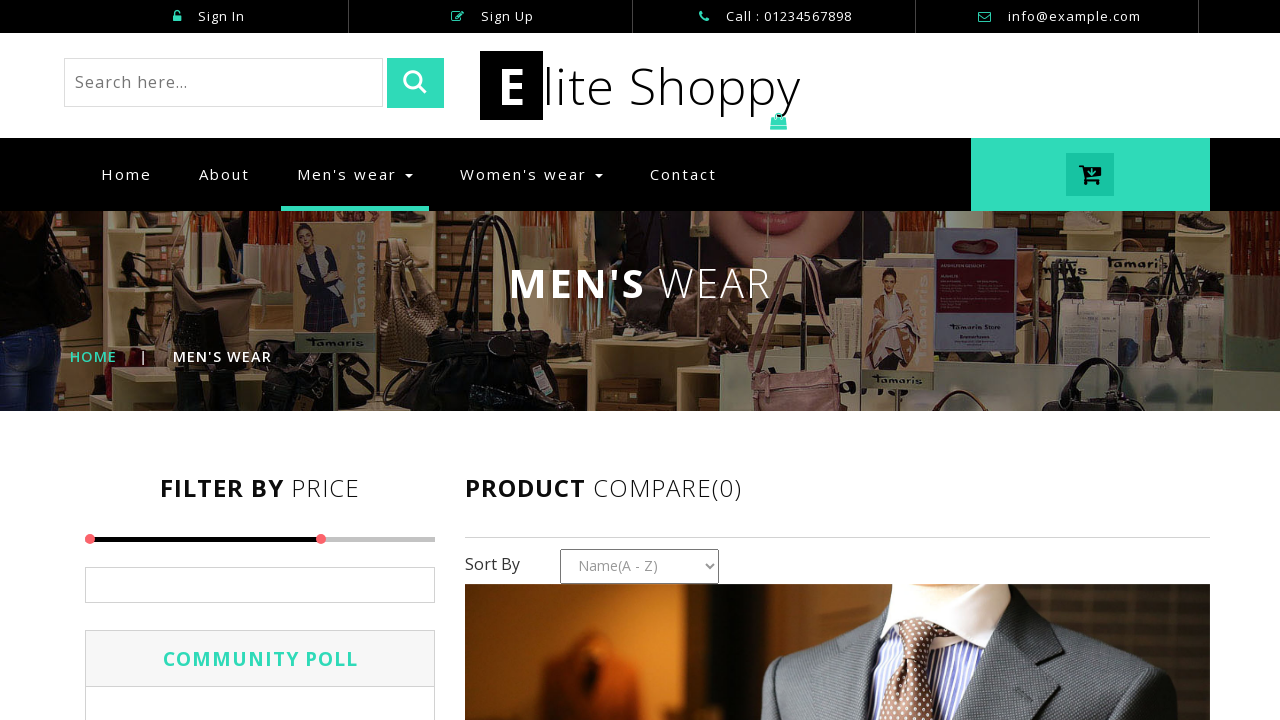

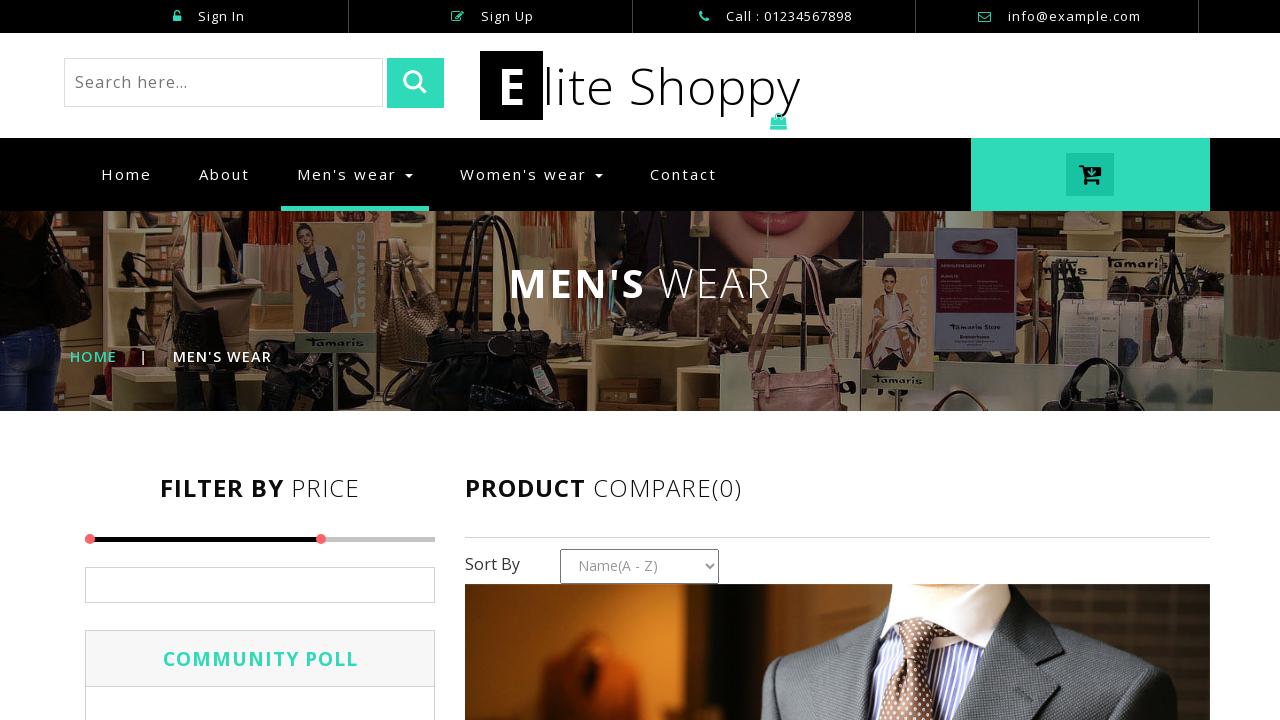